Tests accordion FAQ component on a scooter rental website by clicking on accordion headings and verifying that the correct panel text is displayed. This is a parameterized test that checks all 8 FAQ items.

Starting URL: https://qa-scooter.praktikum-services.ru/

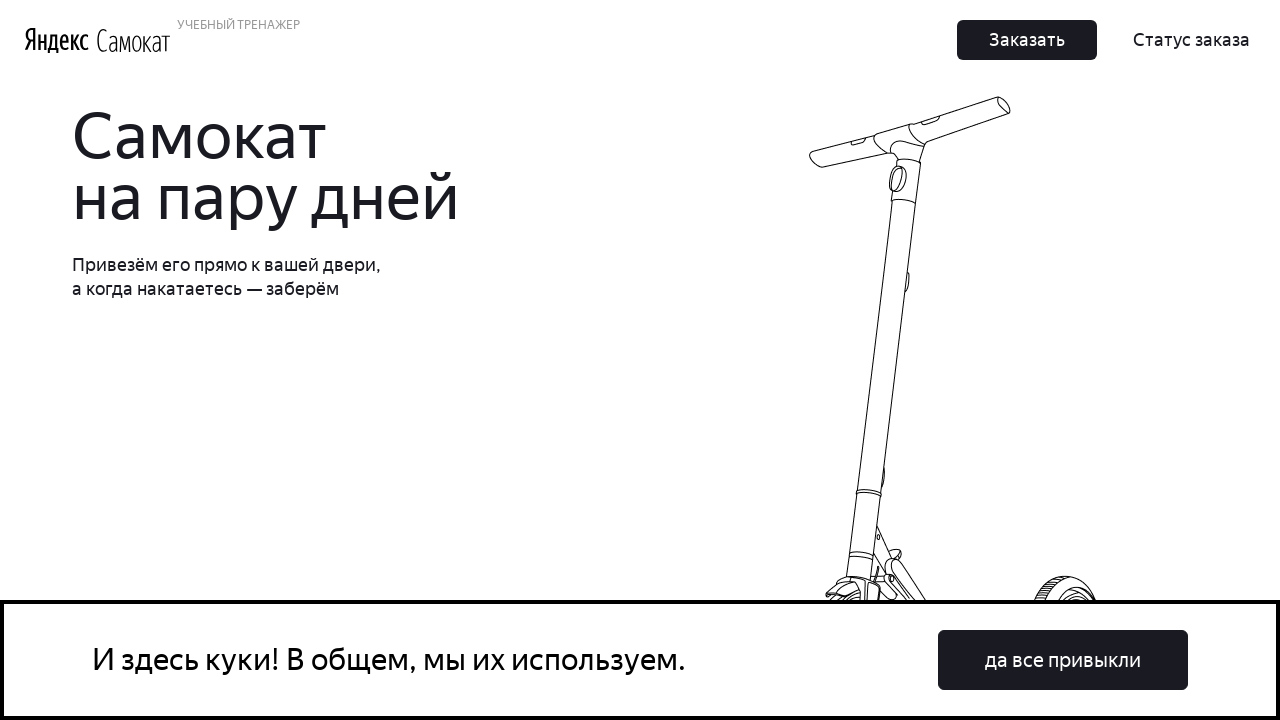

Scrolled to accordion section
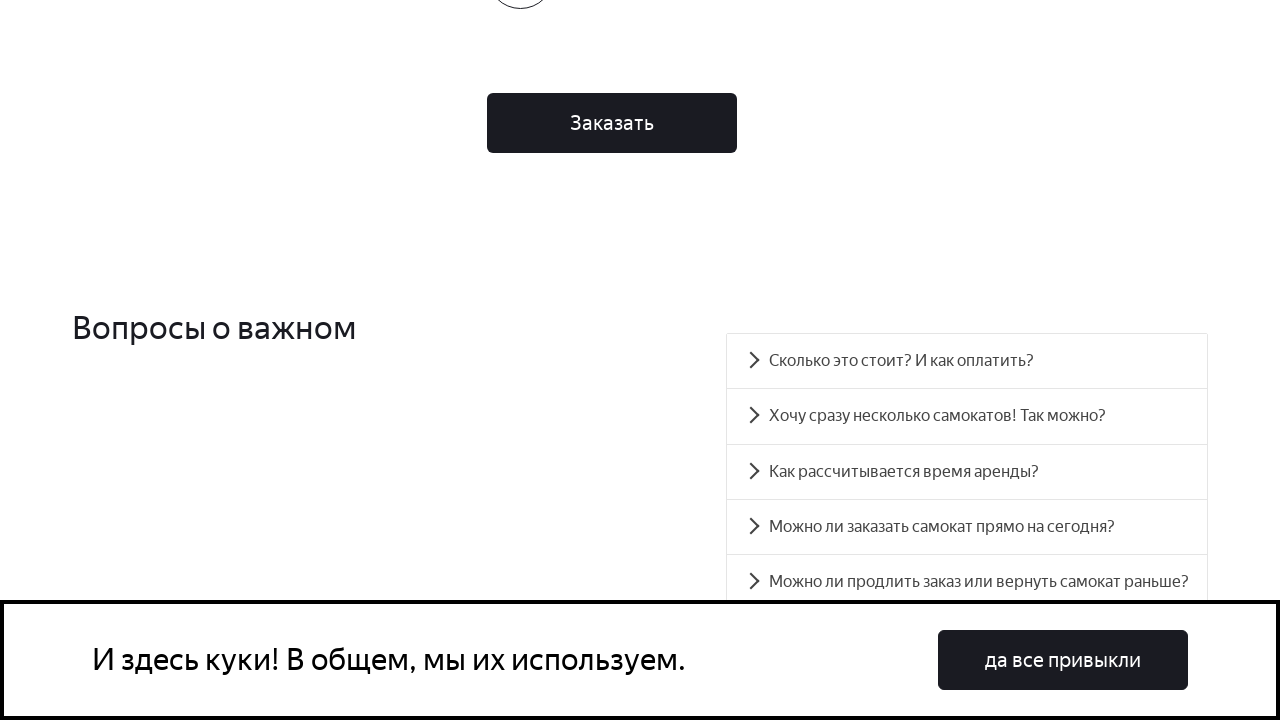

Clicked accordion heading accordion__heading-0 at (967, 361) on #accordion__heading-0
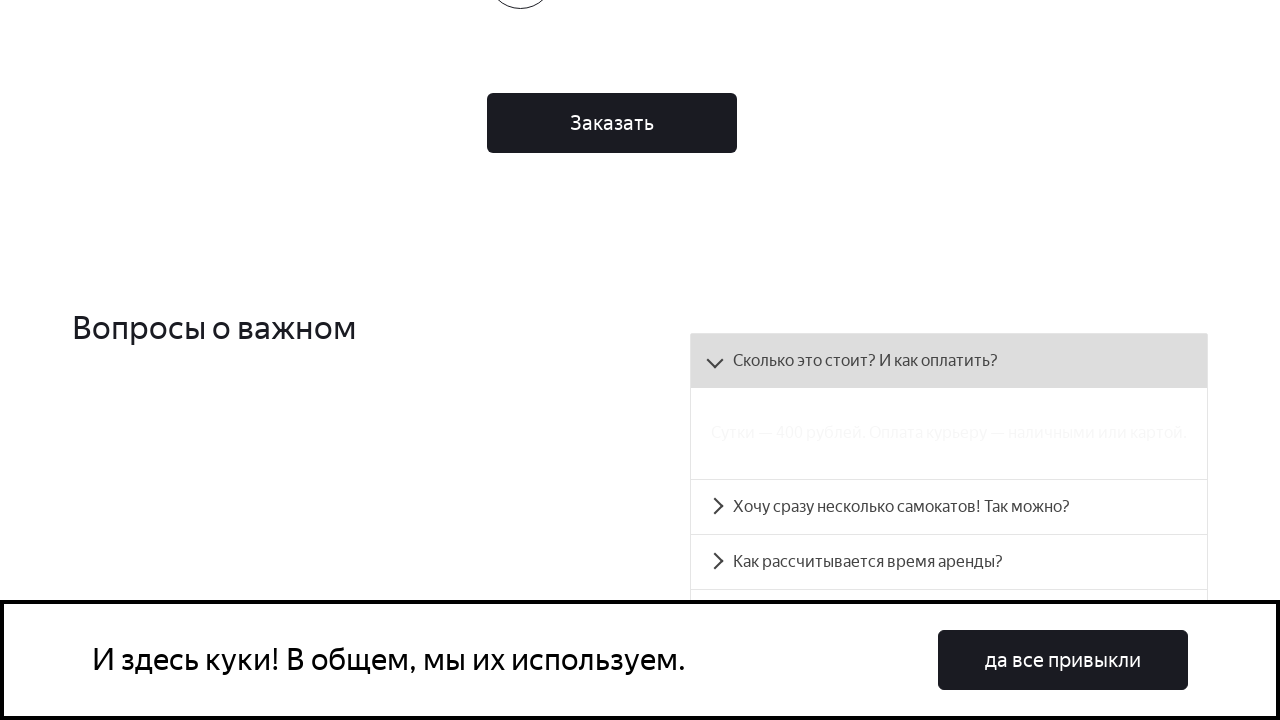

Panel accordion__panel-0 became visible
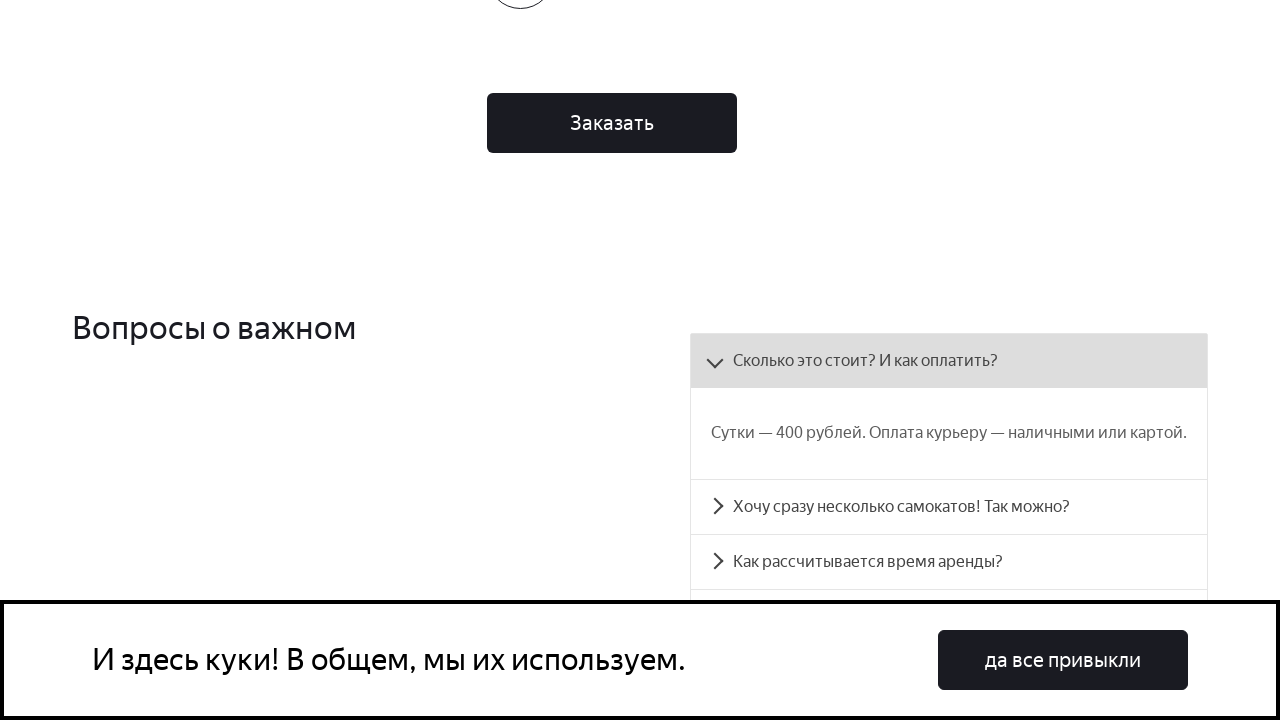

Verified panel accordion__panel-0 contains expected text
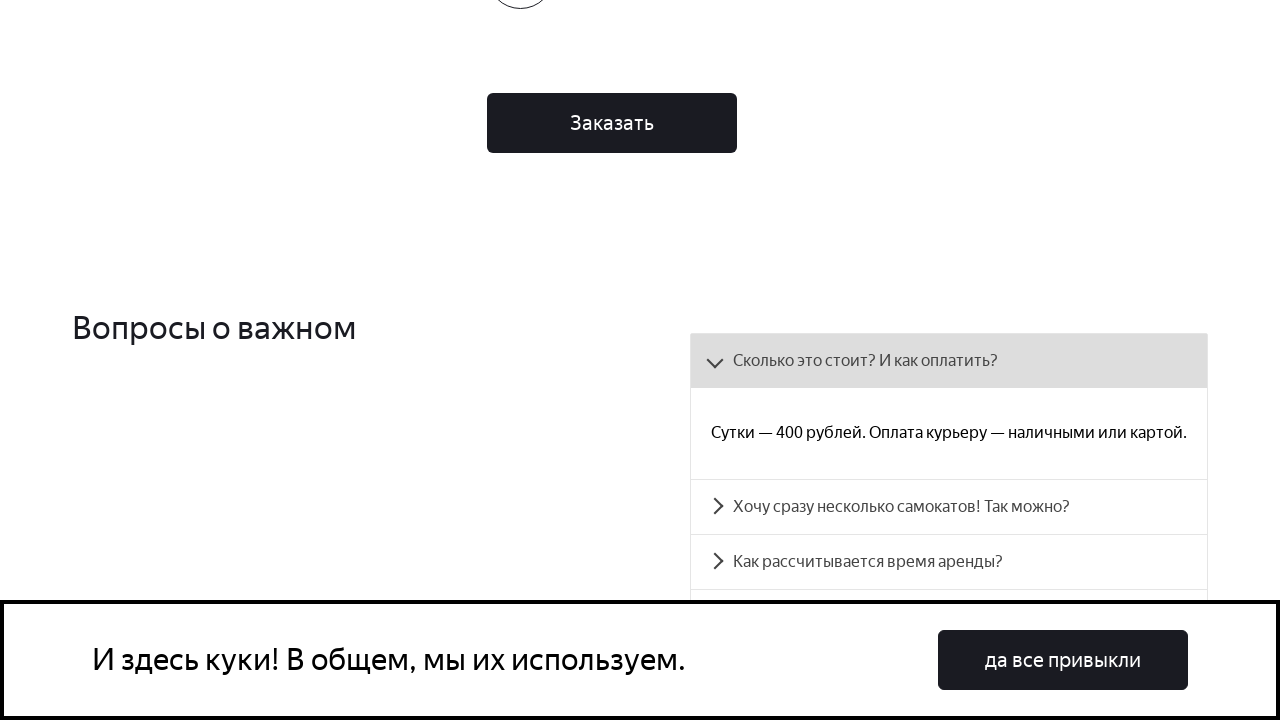

Clicked accordion heading accordion__heading-1 at (949, 507) on #accordion__heading-1
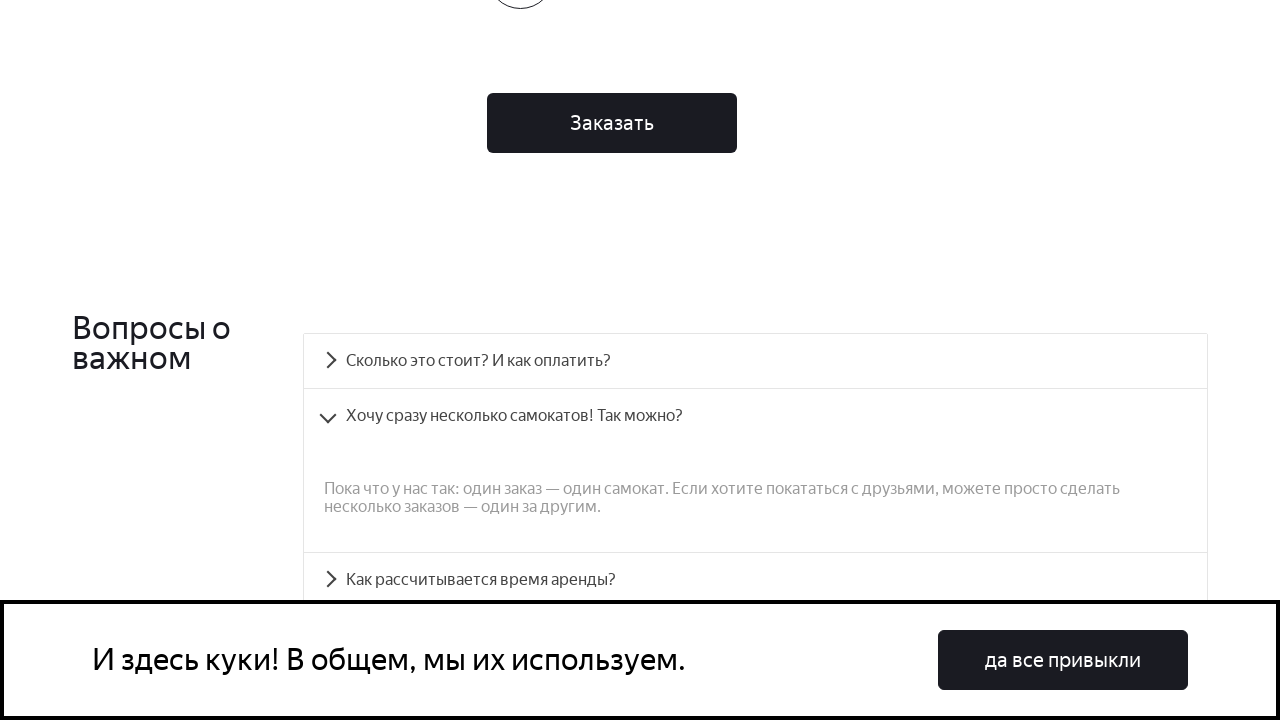

Panel accordion__panel-1 became visible
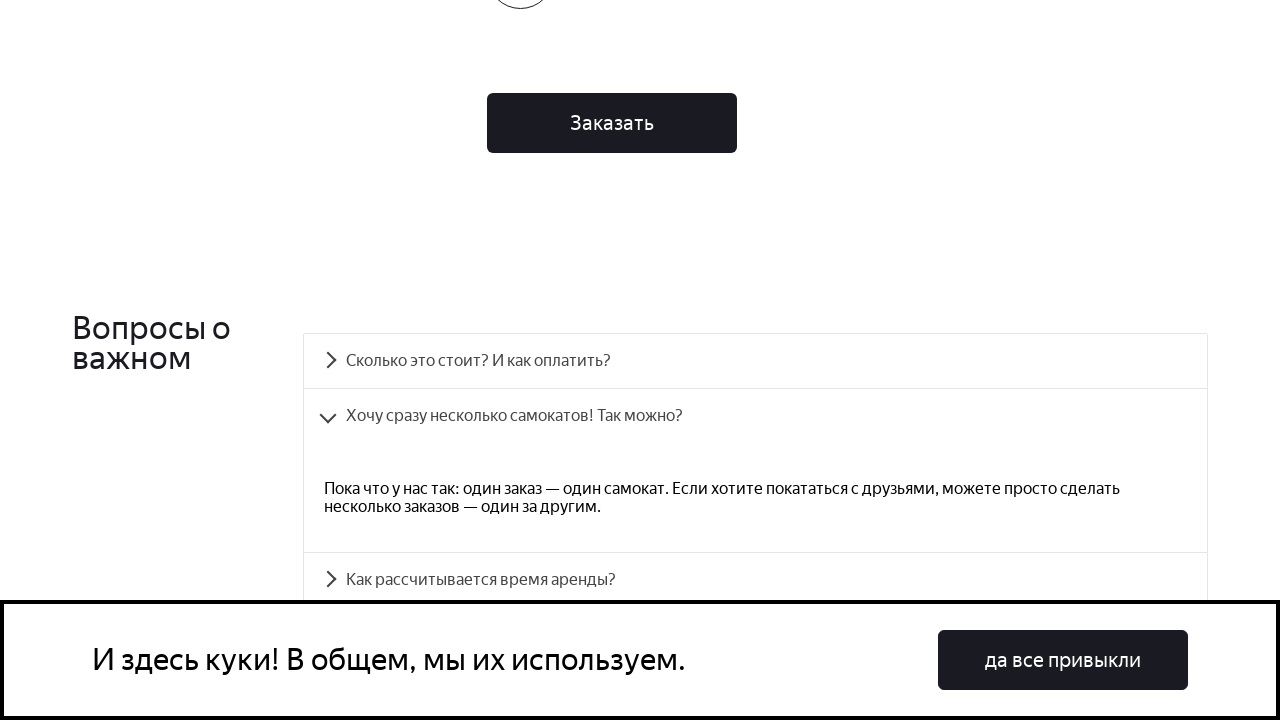

Verified panel accordion__panel-1 contains expected text
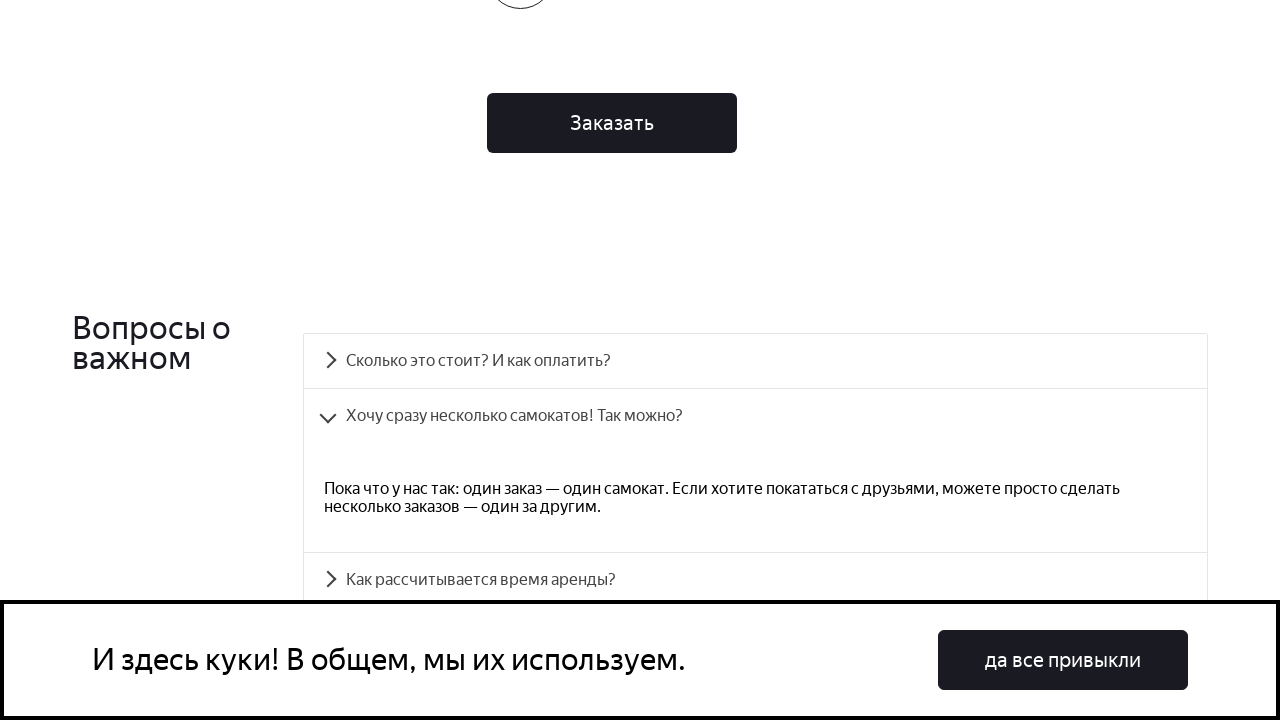

Clicked accordion heading accordion__heading-2 at (755, 580) on #accordion__heading-2
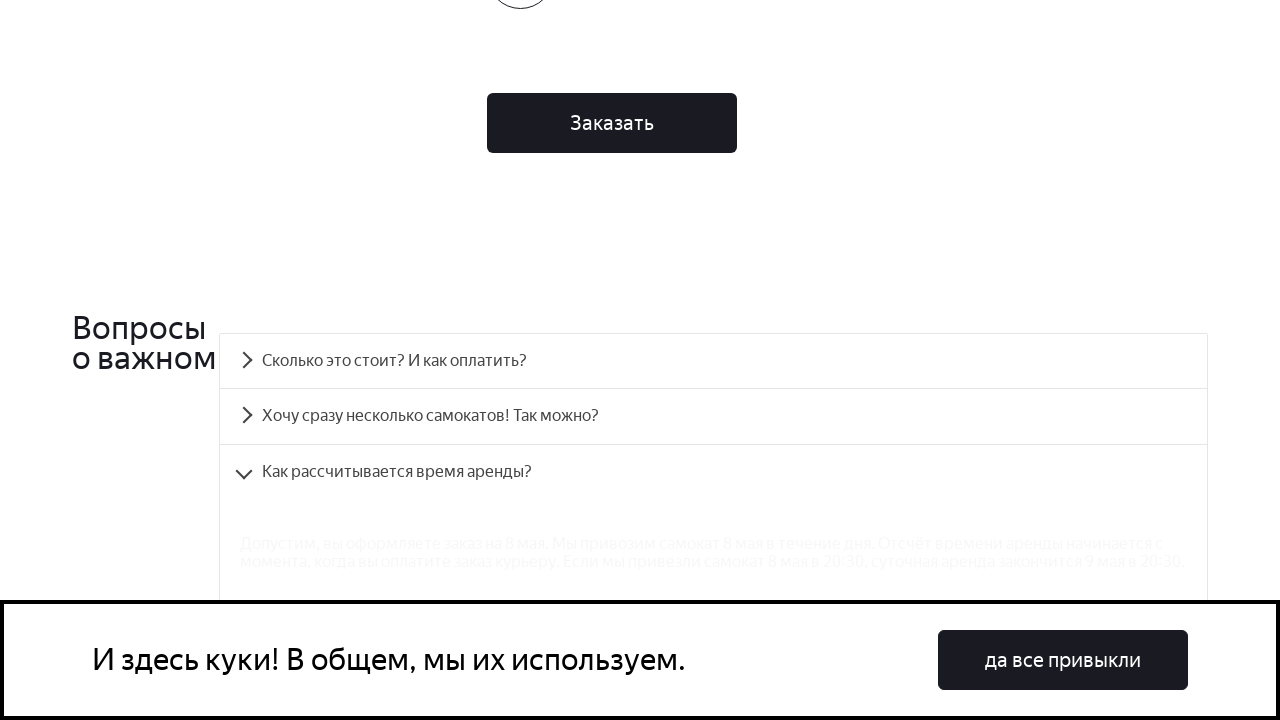

Panel accordion__panel-2 became visible
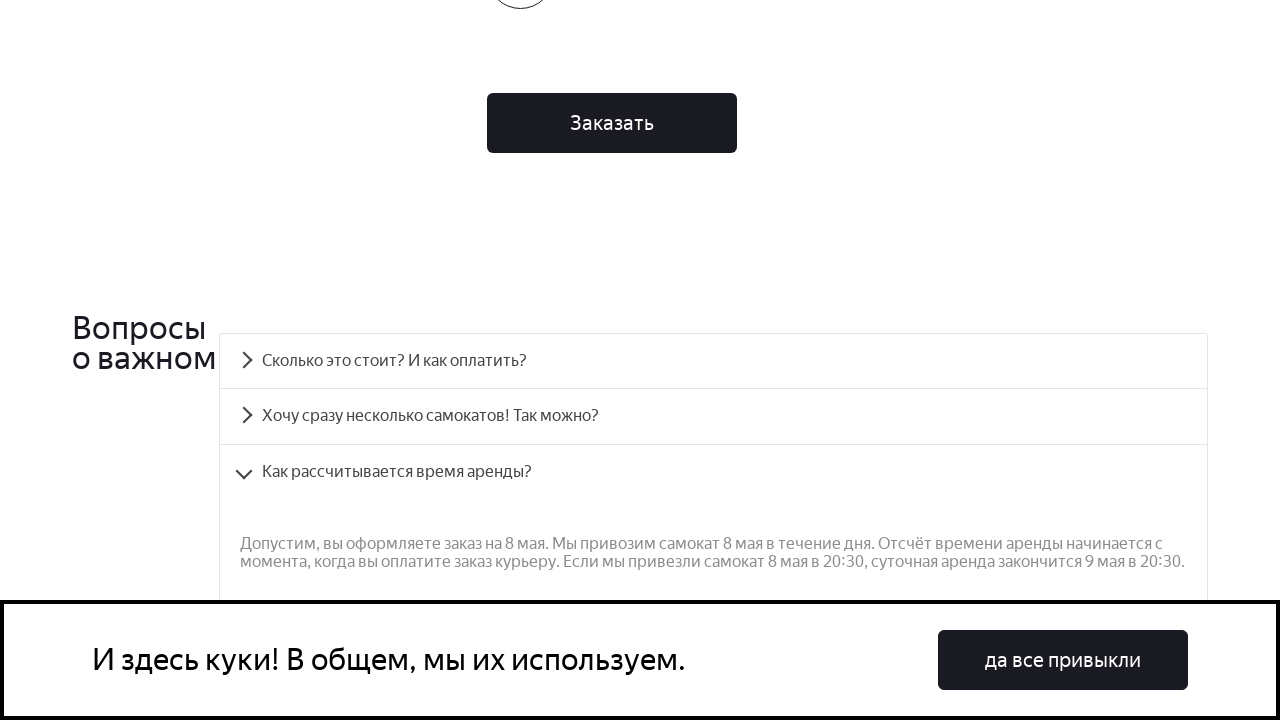

Verified panel accordion__panel-2 contains expected text
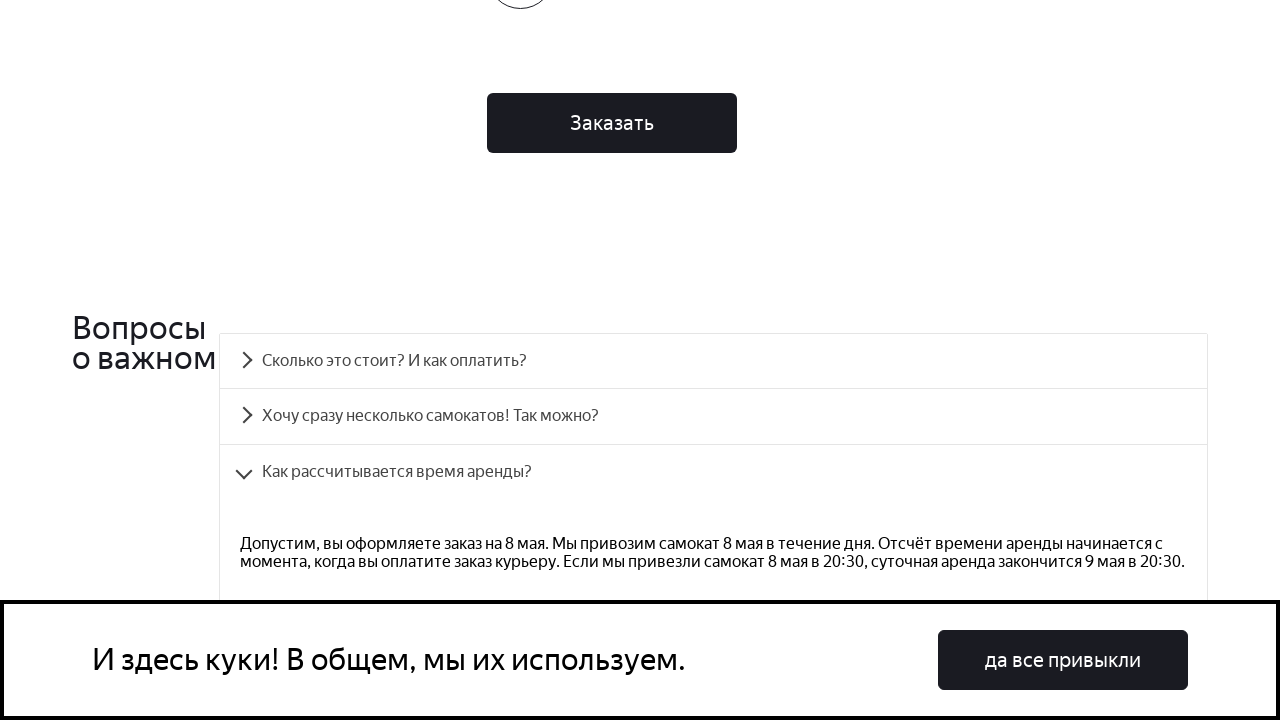

Clicked accordion heading accordion__heading-3 at (714, 361) on #accordion__heading-3
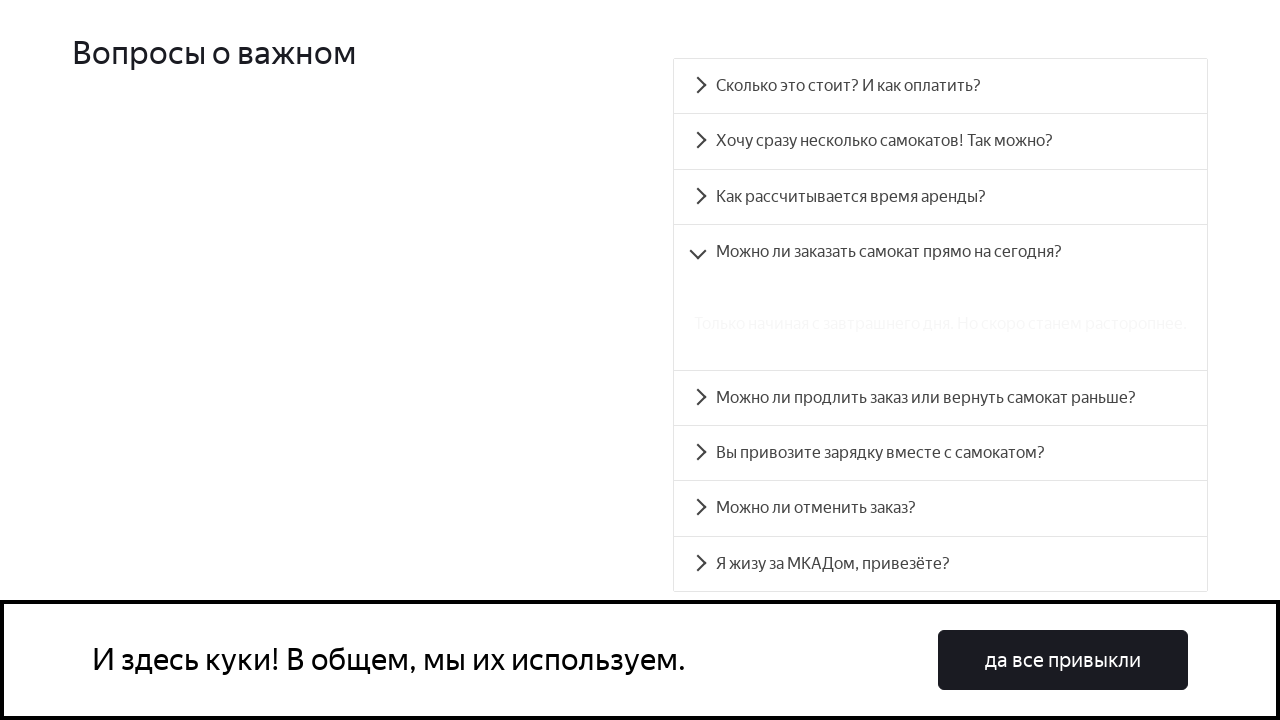

Panel accordion__panel-3 became visible
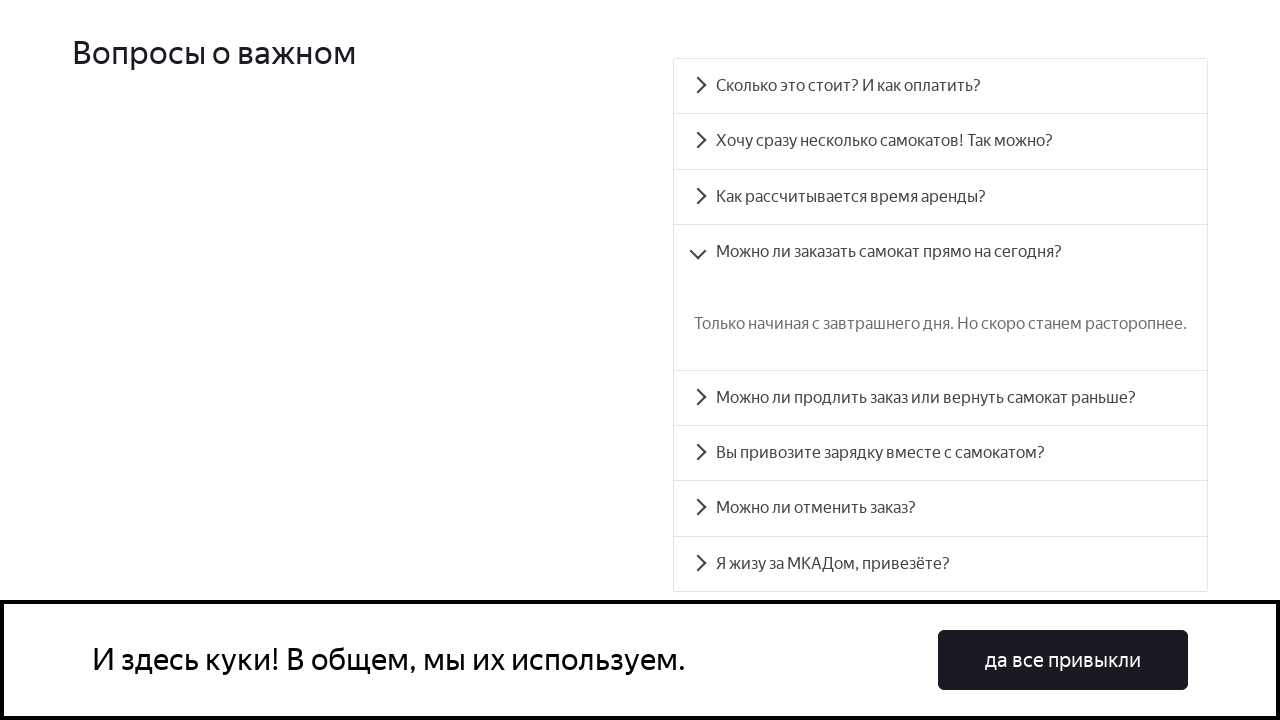

Verified panel accordion__panel-3 contains expected text
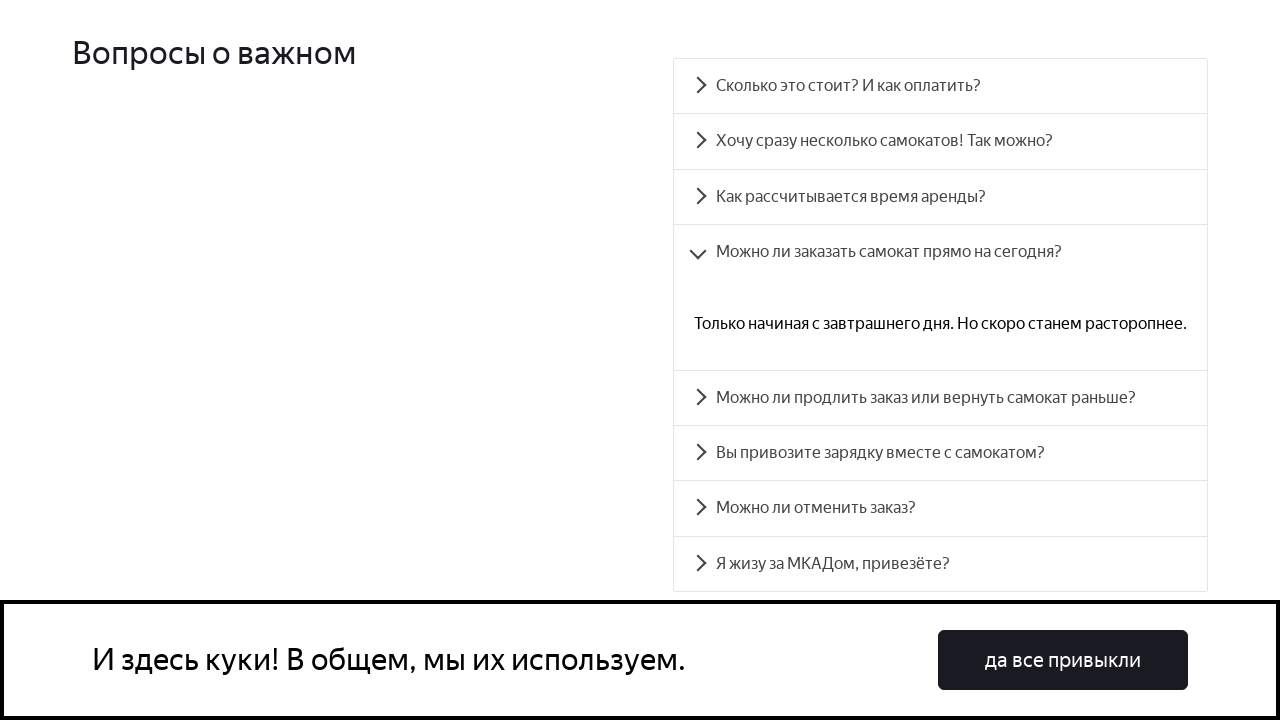

Clicked accordion heading accordion__heading-4 at (940, 398) on #accordion__heading-4
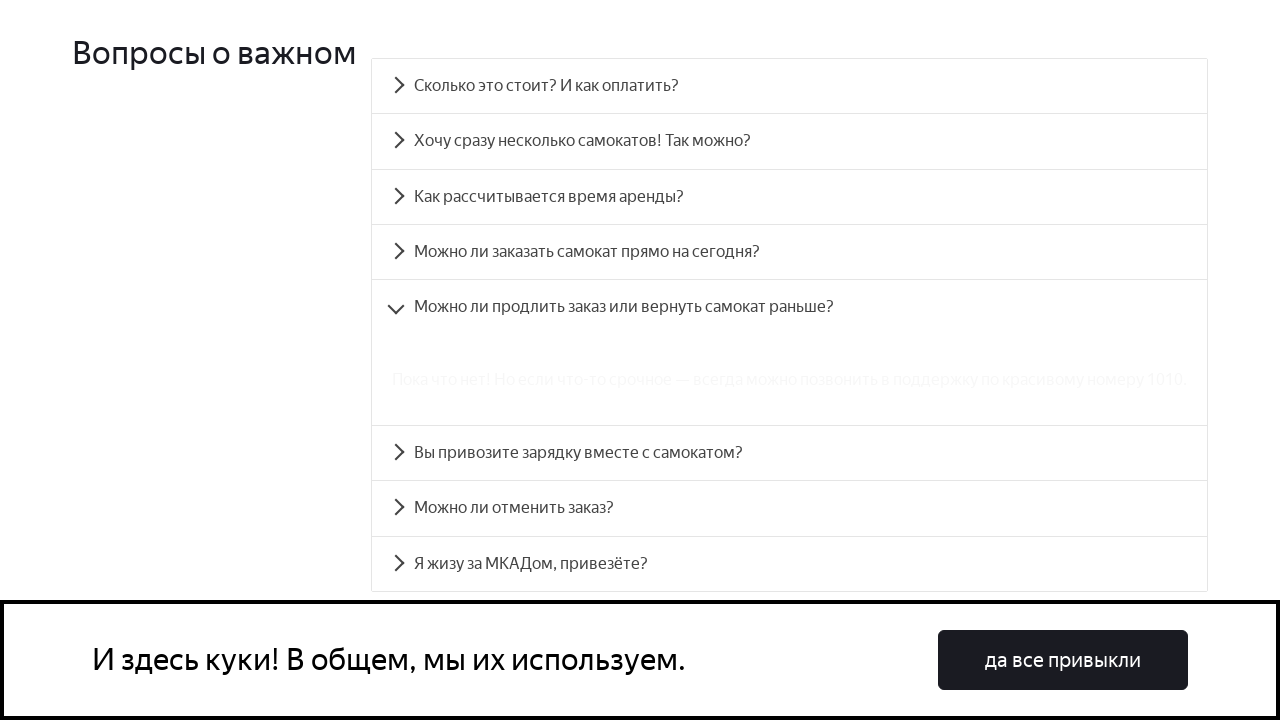

Panel accordion__panel-4 became visible
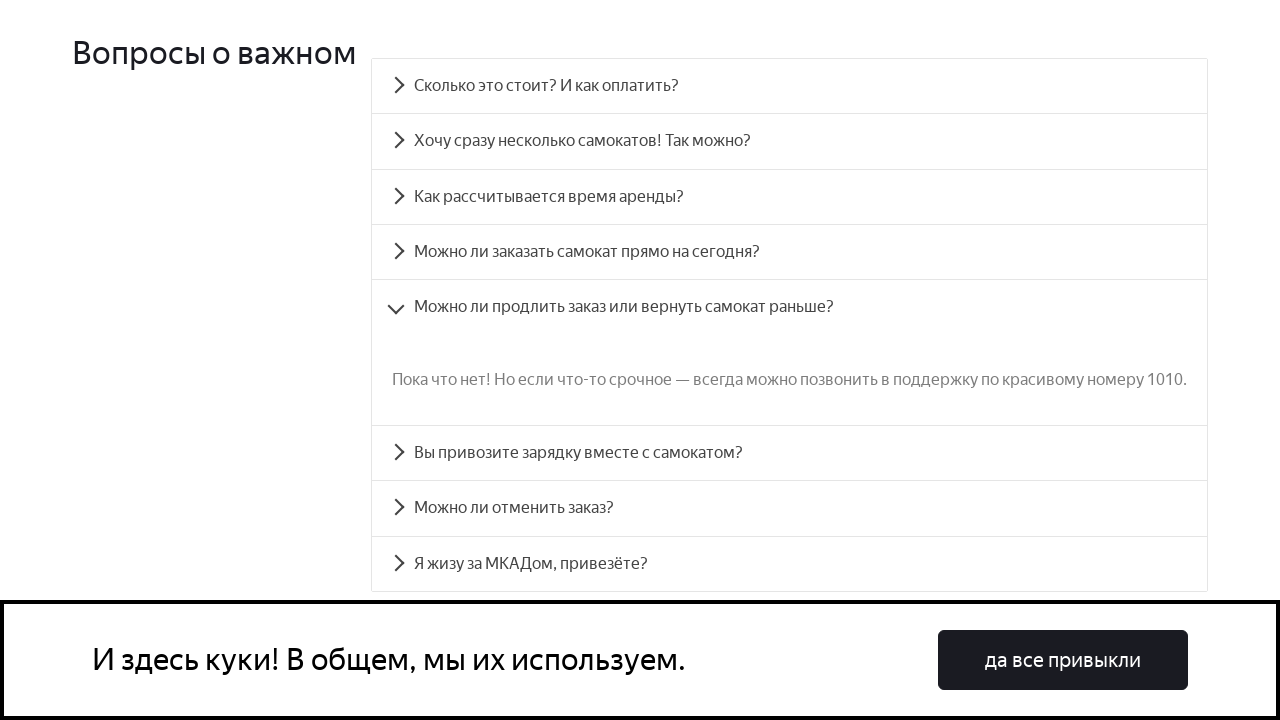

Verified panel accordion__panel-4 contains expected text
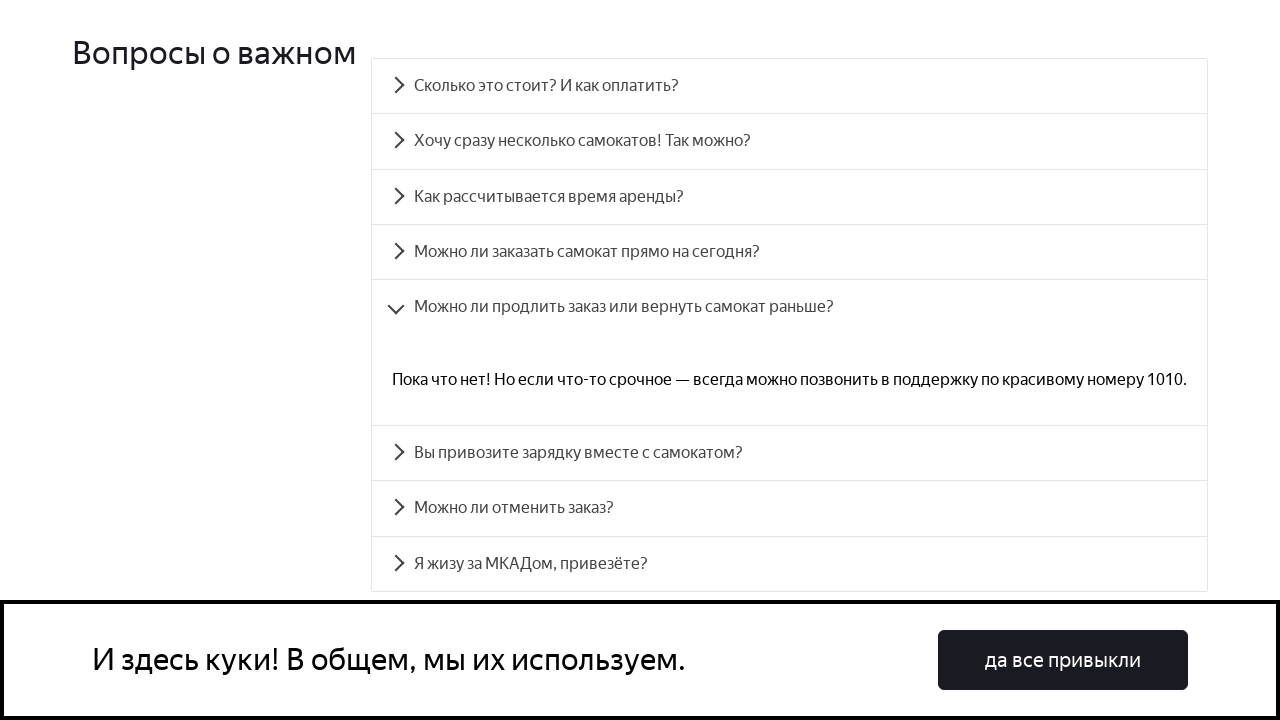

Clicked accordion heading accordion__heading-5 at (790, 453) on #accordion__heading-5
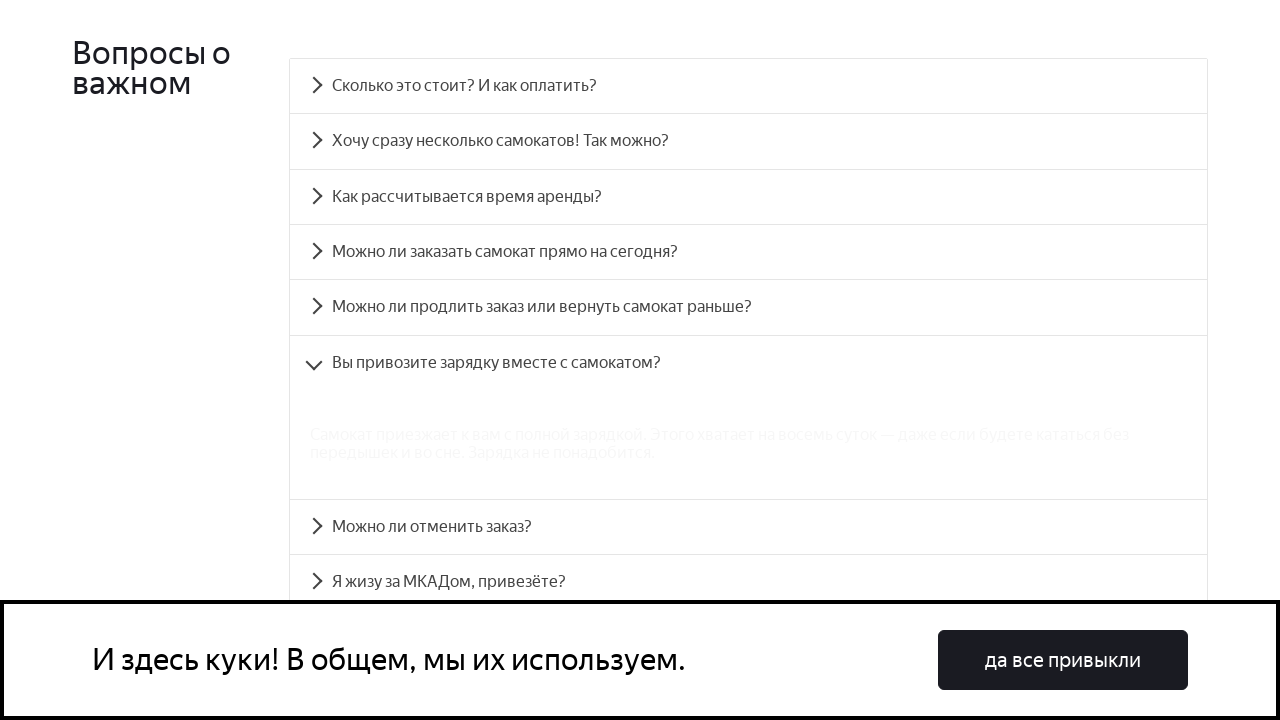

Panel accordion__panel-5 became visible
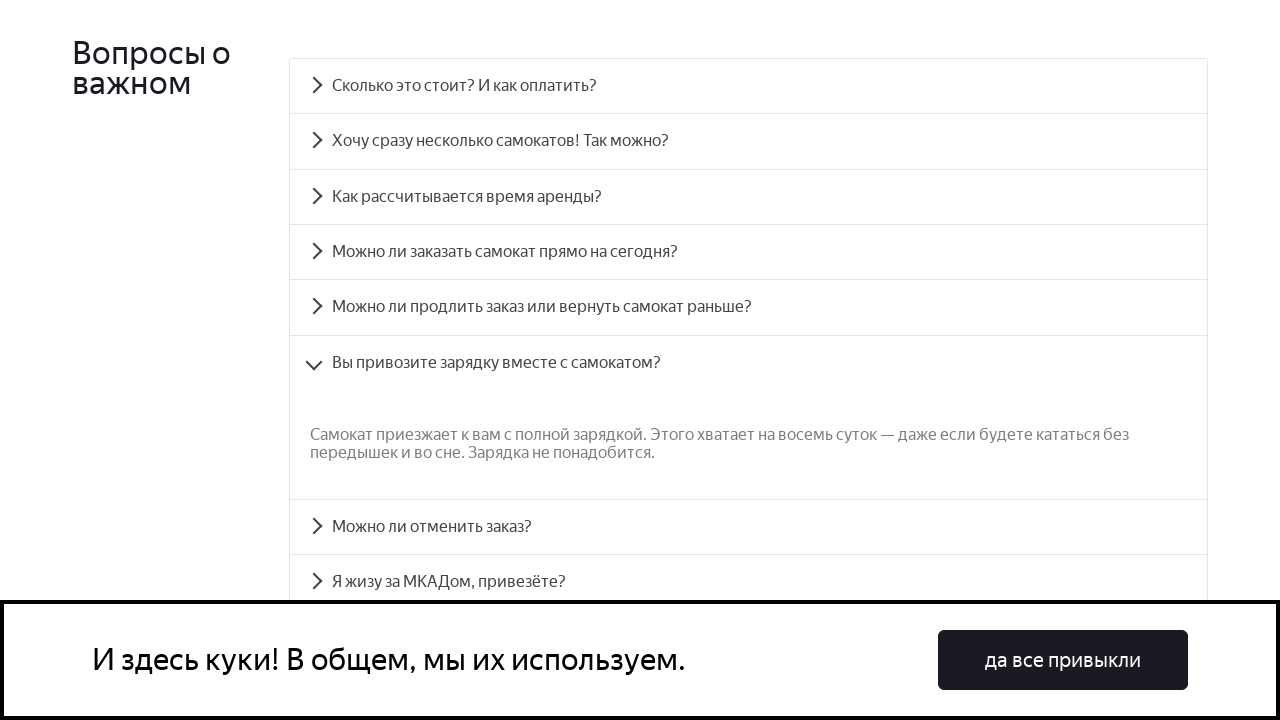

Verified panel accordion__panel-5 contains expected text
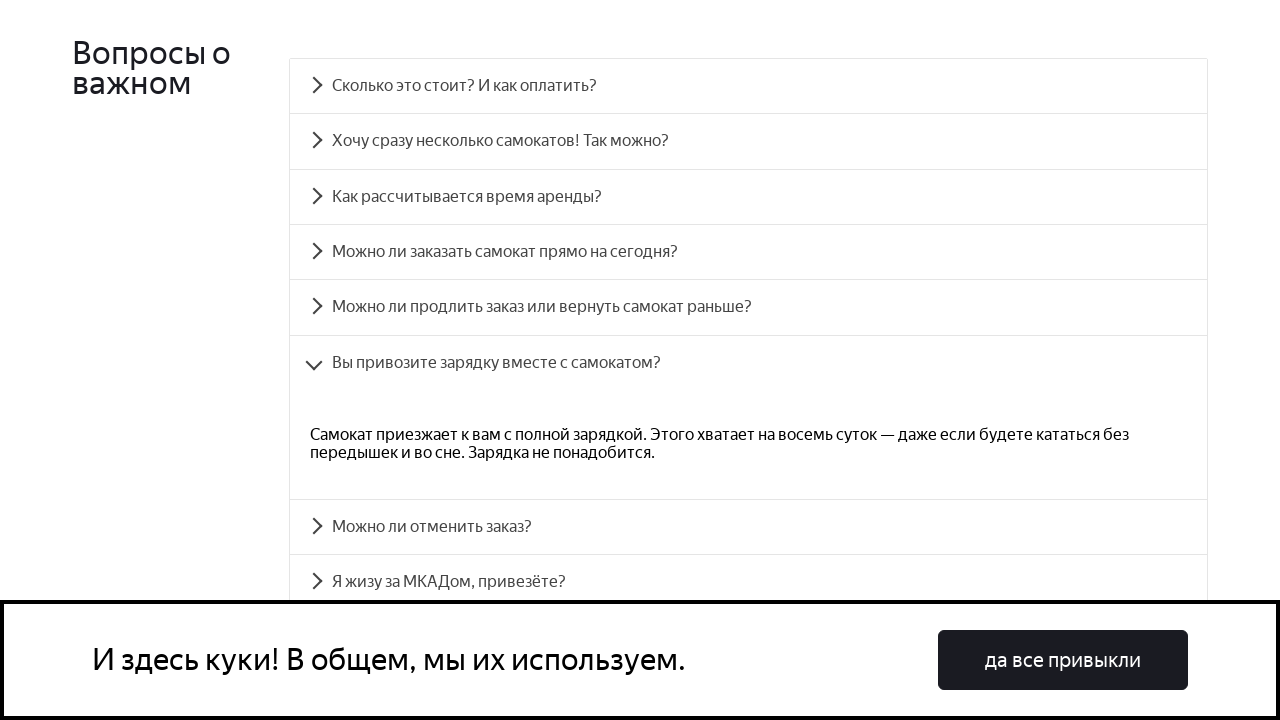

Clicked accordion heading accordion__heading-6 at (748, 527) on #accordion__heading-6
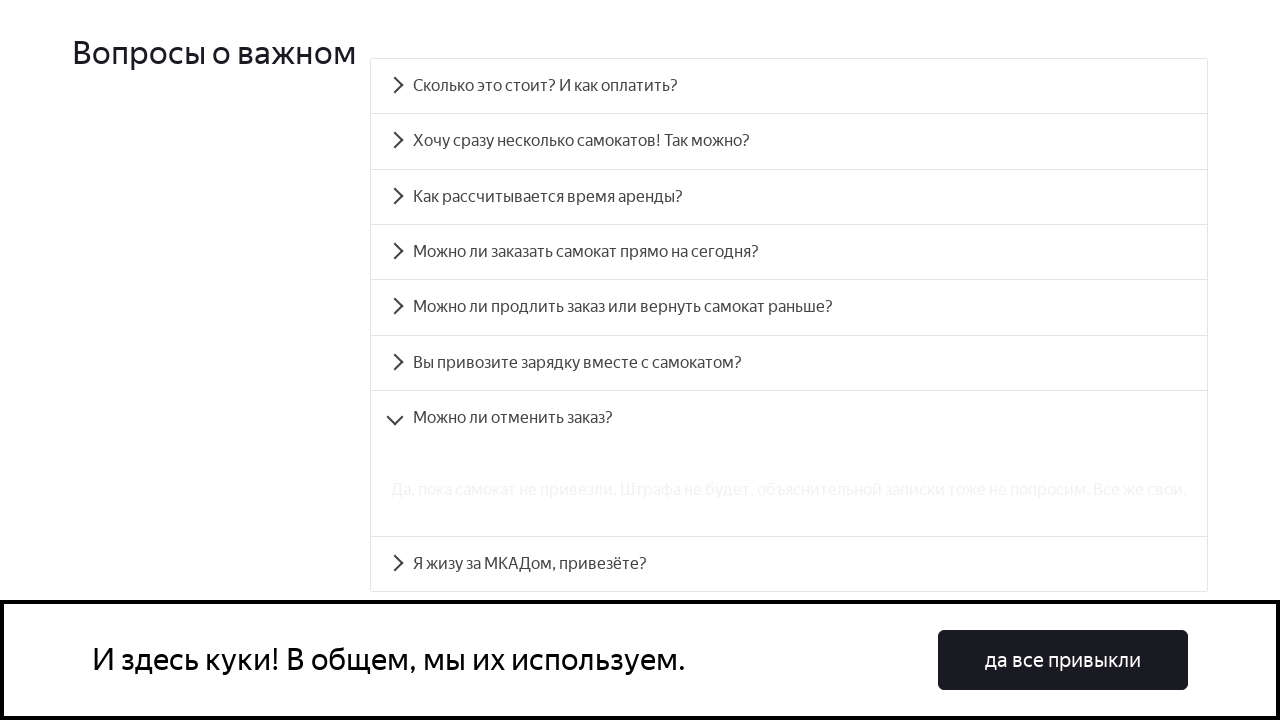

Panel accordion__panel-6 became visible
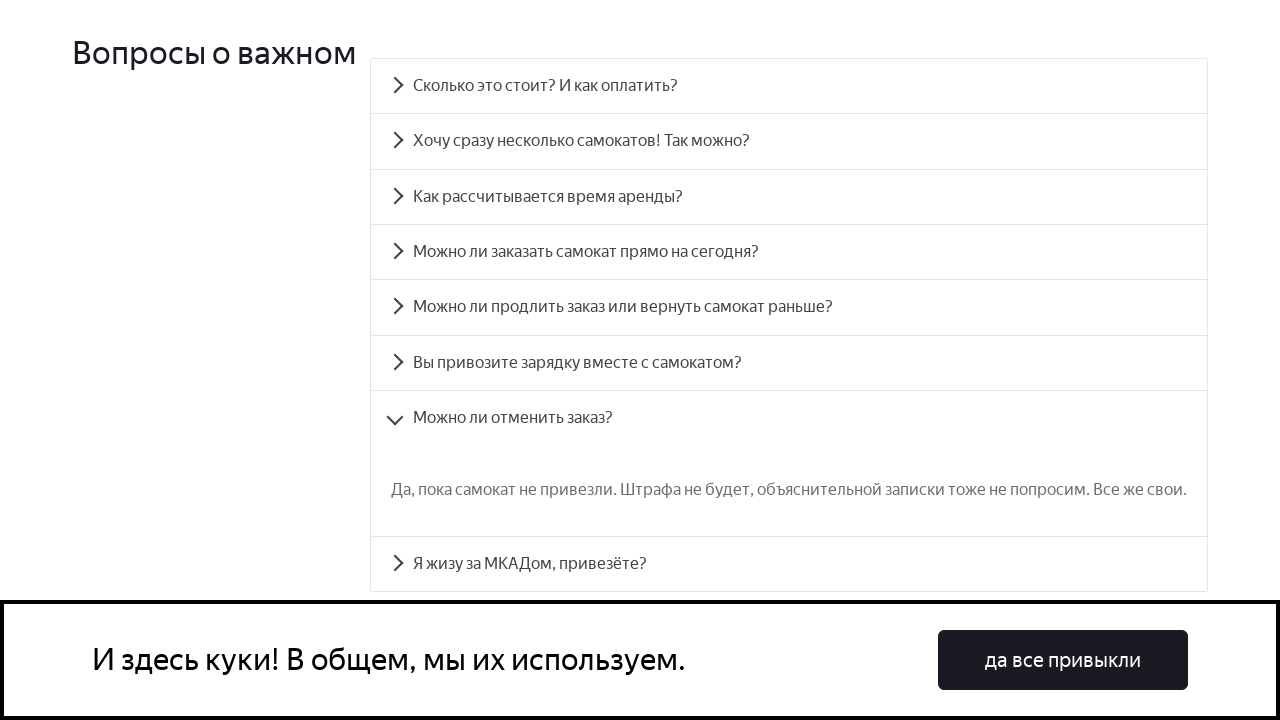

Verified panel accordion__panel-6 contains expected text
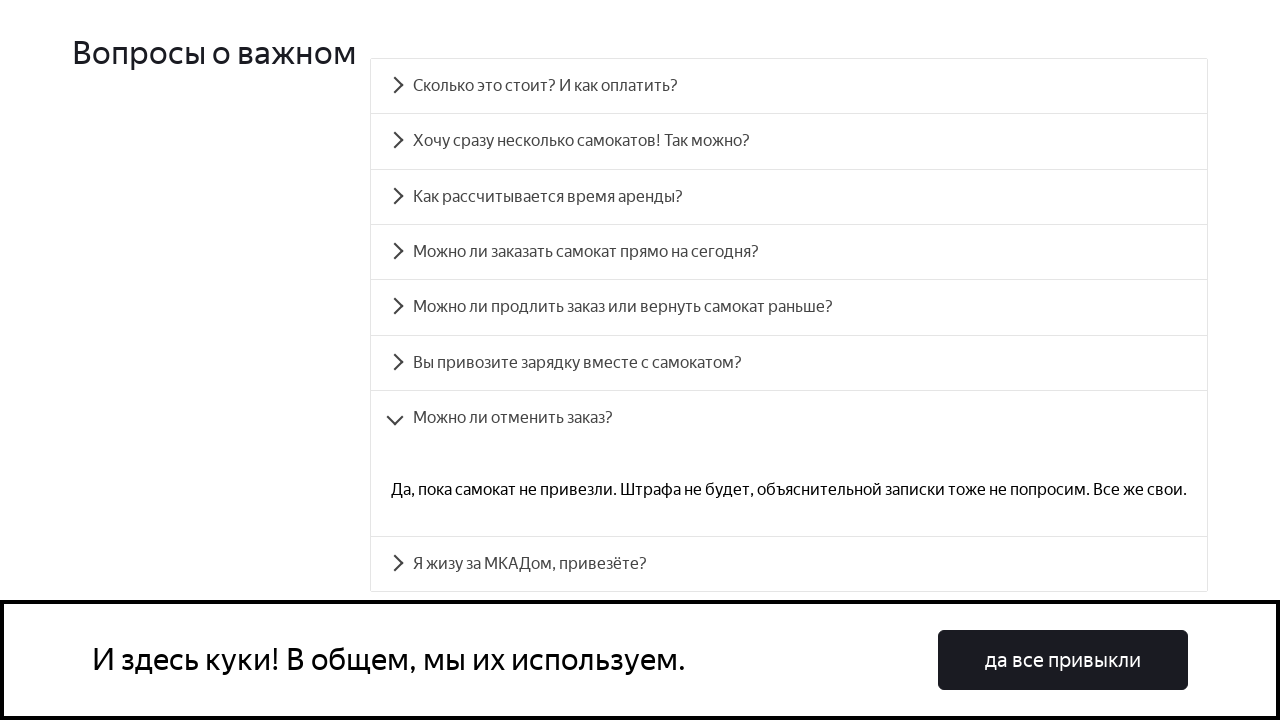

Clicked accordion heading accordion__heading-7 at (789, 564) on #accordion__heading-7
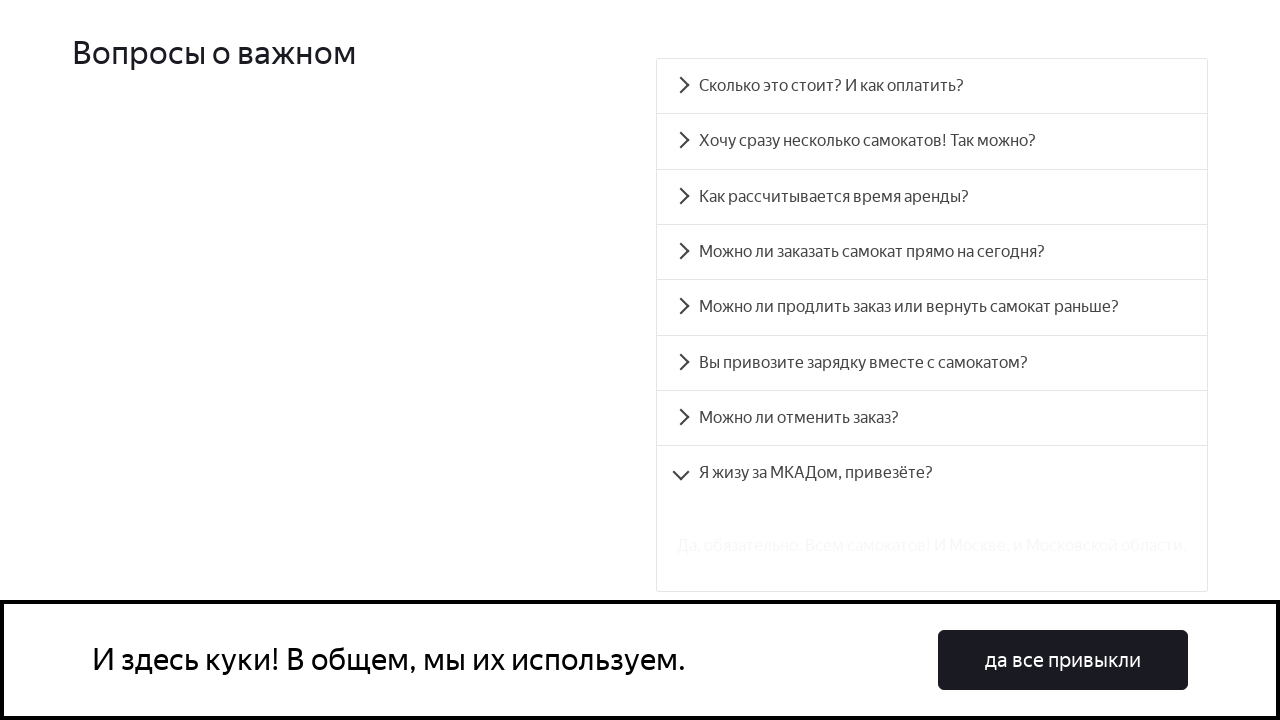

Panel accordion__panel-7 became visible
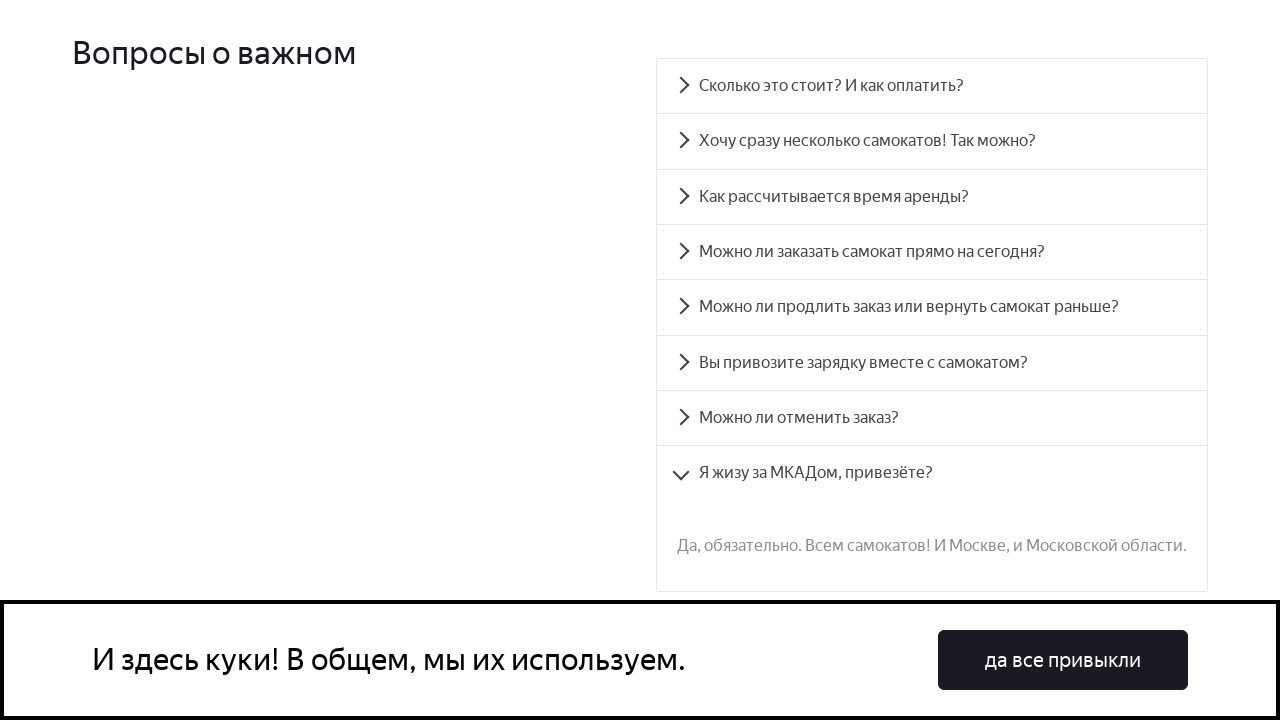

Verified panel accordion__panel-7 contains expected text
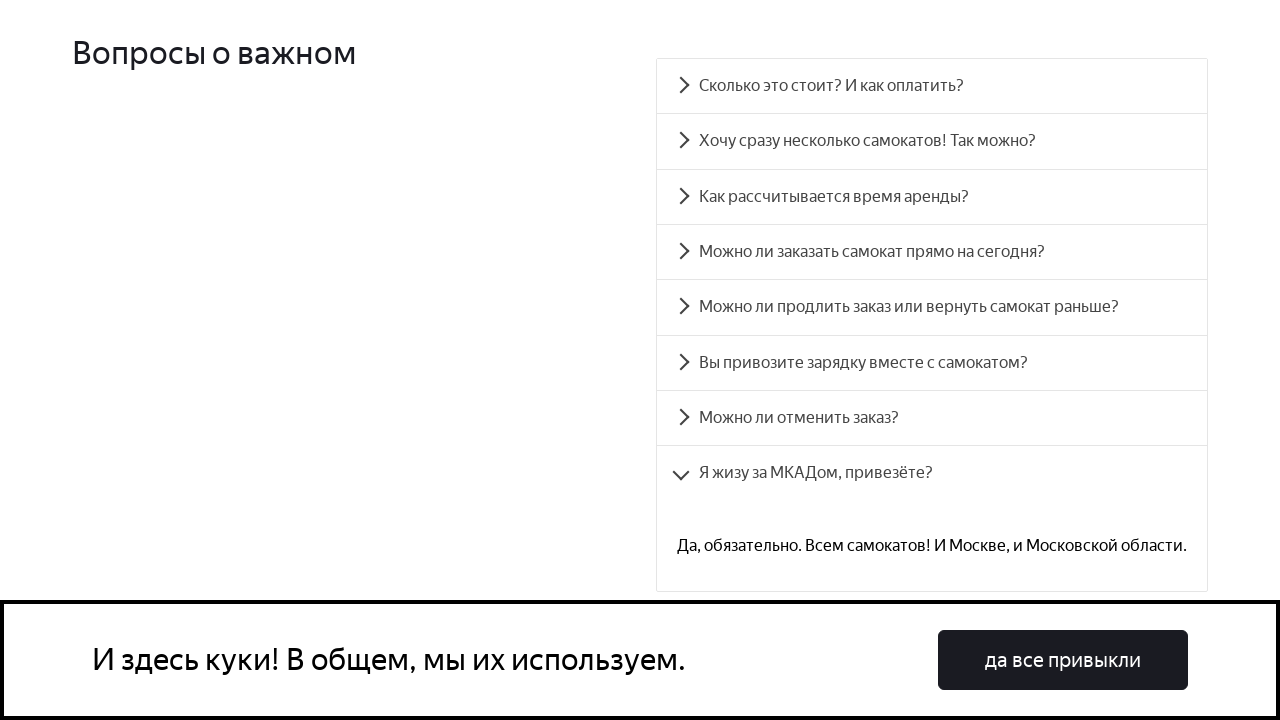

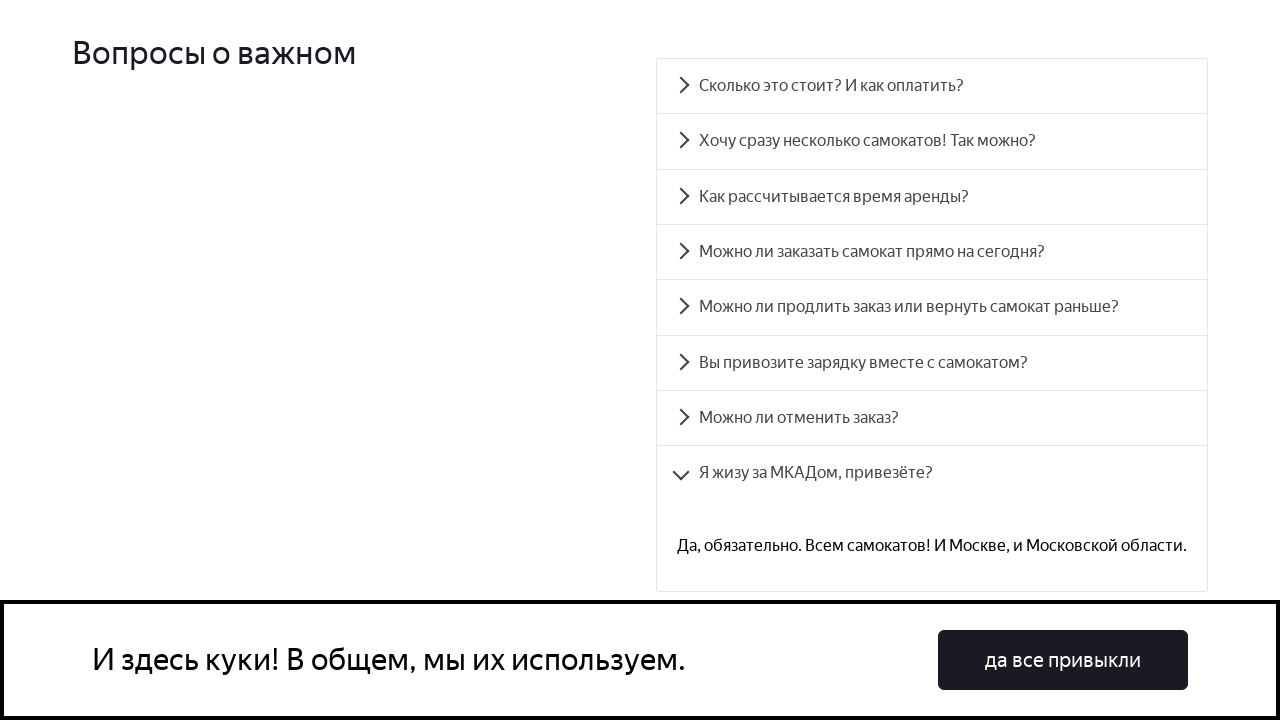